Tests checkbox toggle functionality on a GWT Showcase page by clicking the Monday checkbox twice to verify it can be selected and deselected.

Starting URL: http://samples.gwtproject.org/samples/Showcase/Showcase.html#!CwCheckBox

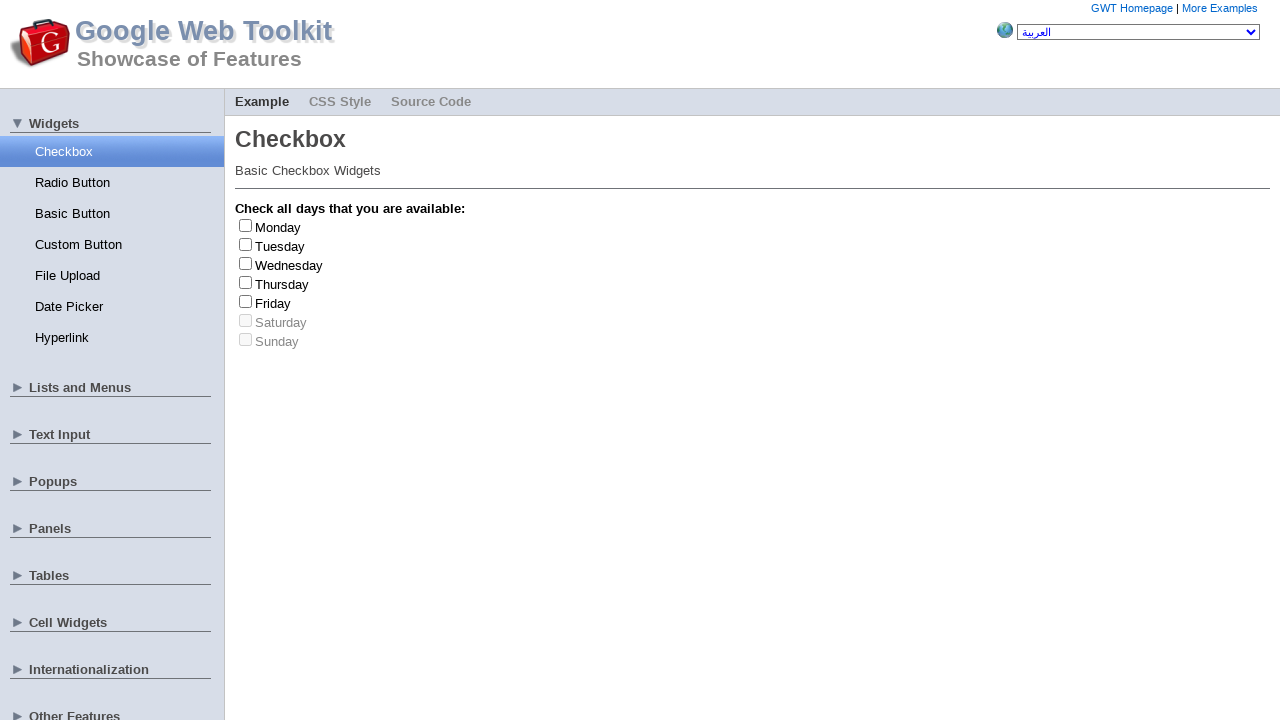

Monday checkbox became visible and ready for interaction
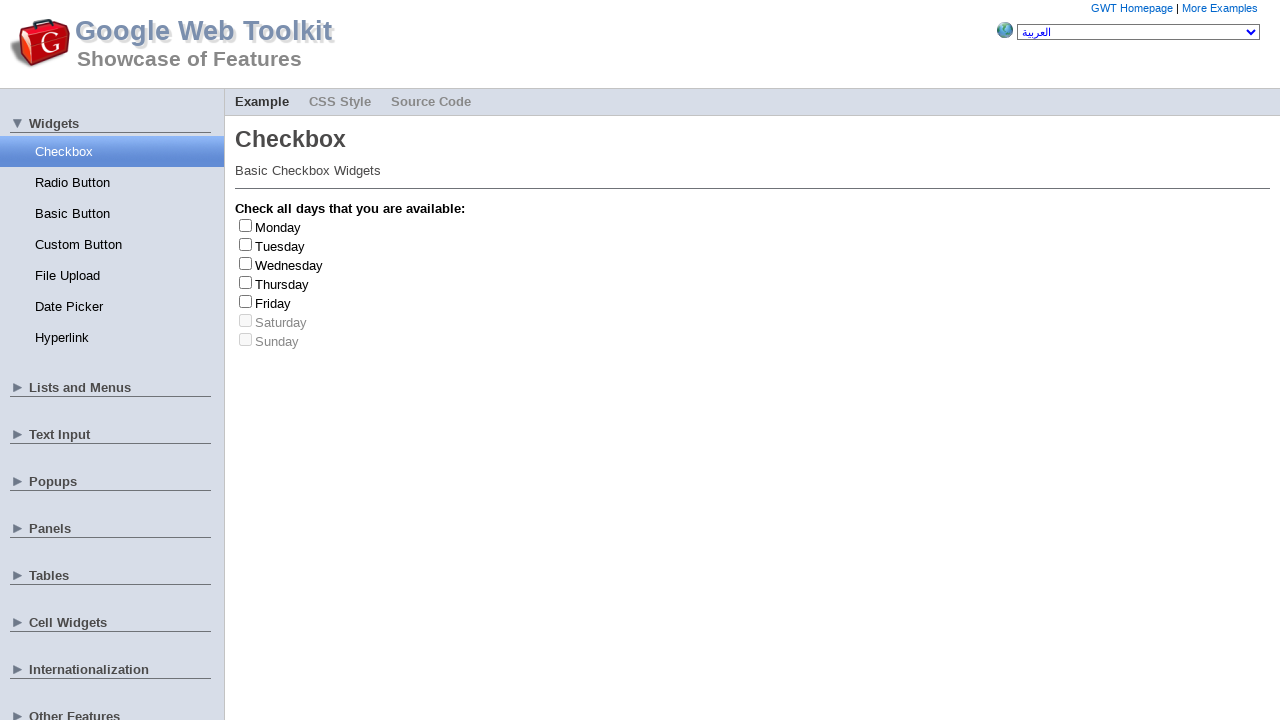

Clicked Monday checkbox to select it at (246, 225) on #gwt-debug-cwCheckBox-Monday-input
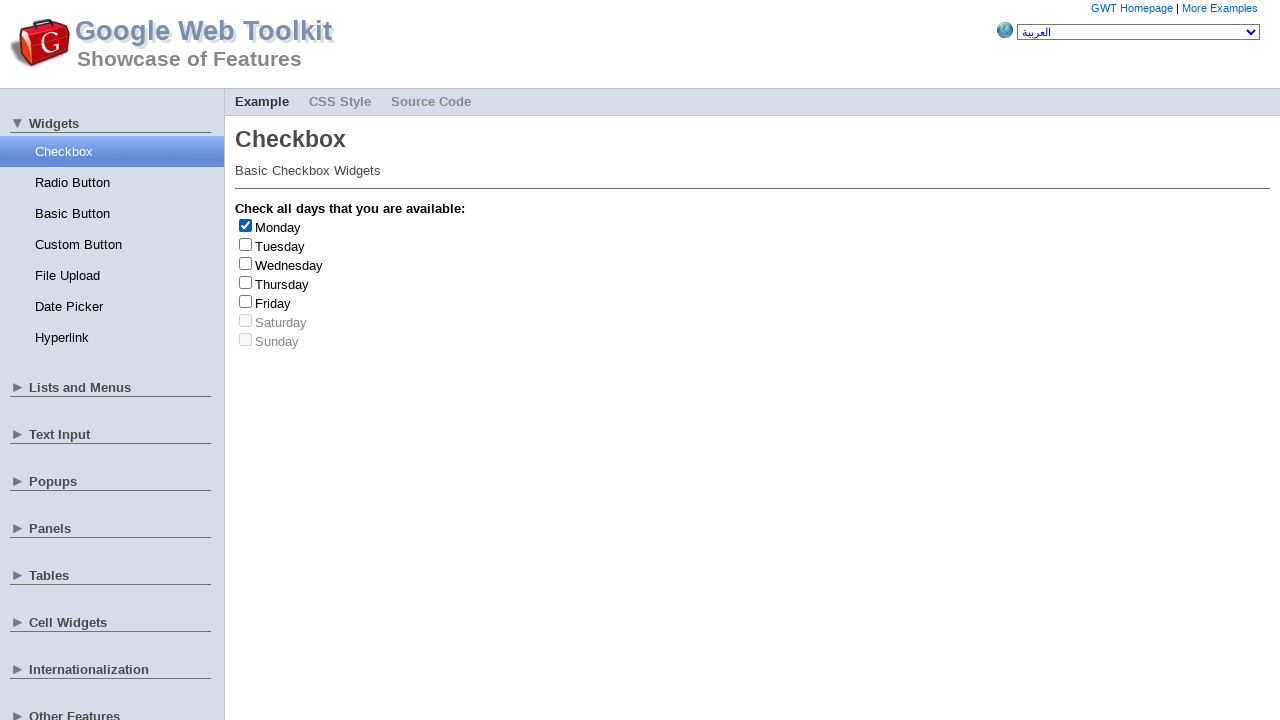

Clicked Monday checkbox again to deselect it at (246, 225) on #gwt-debug-cwCheckBox-Monday-input
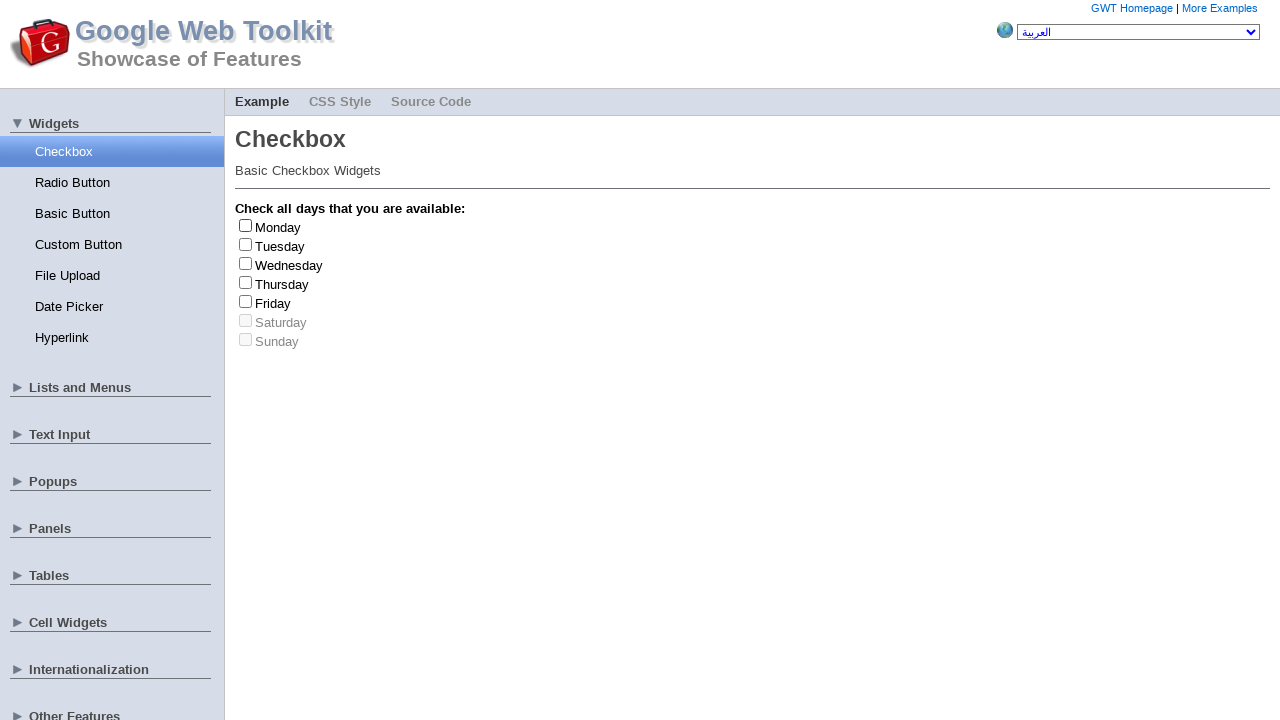

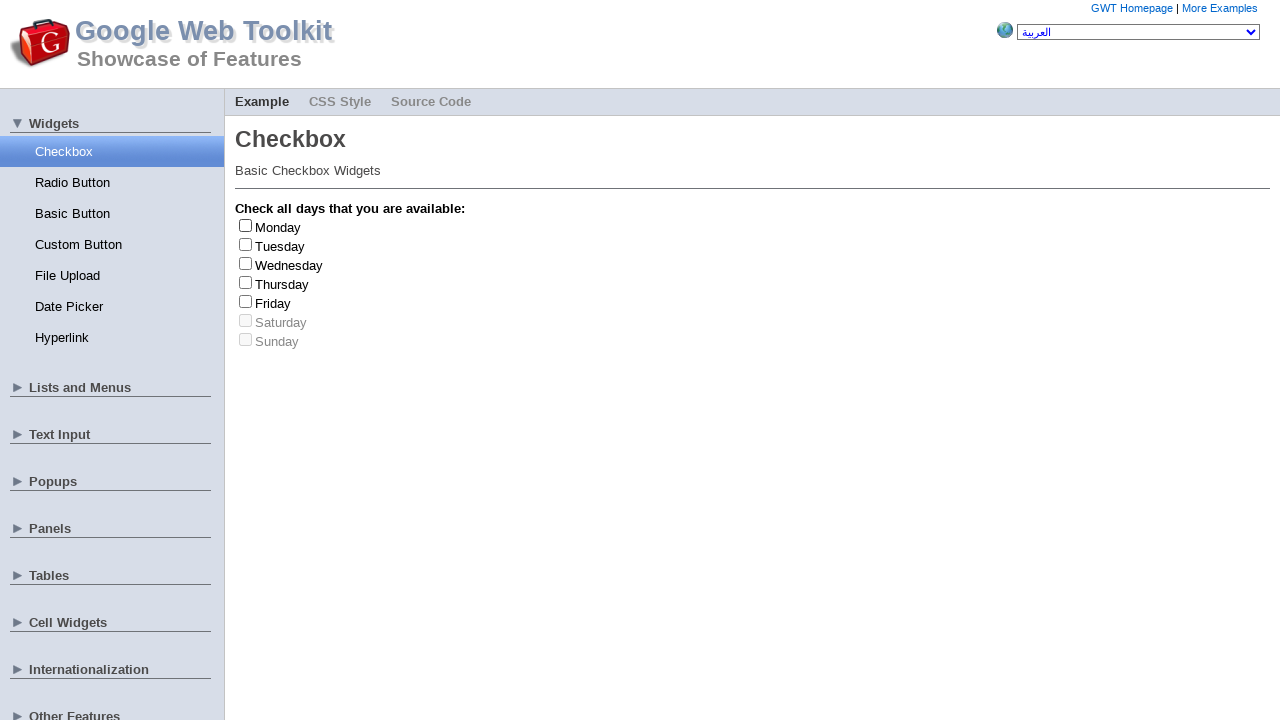